Tests static dropdown selection on a flight booking page by selecting a currency option

Starting URL: https://rahulshettyacademy.com/dropdownsPractise/

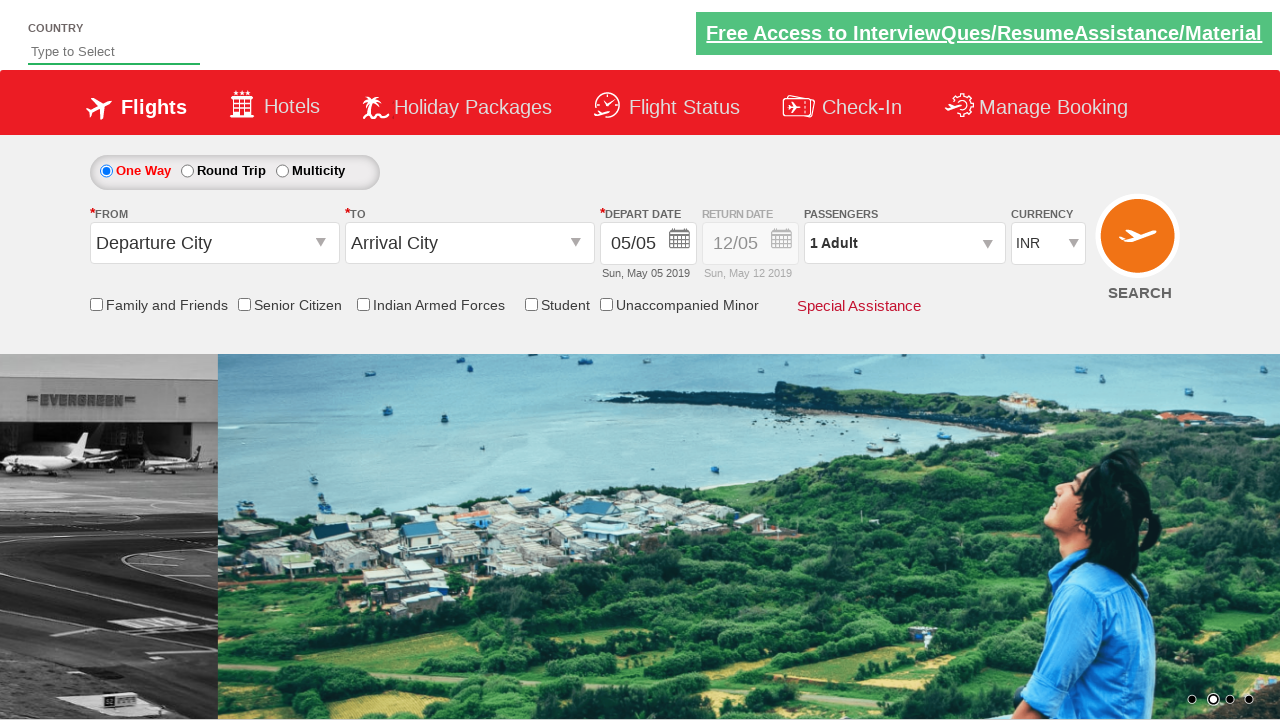

Navigated to flight booking page
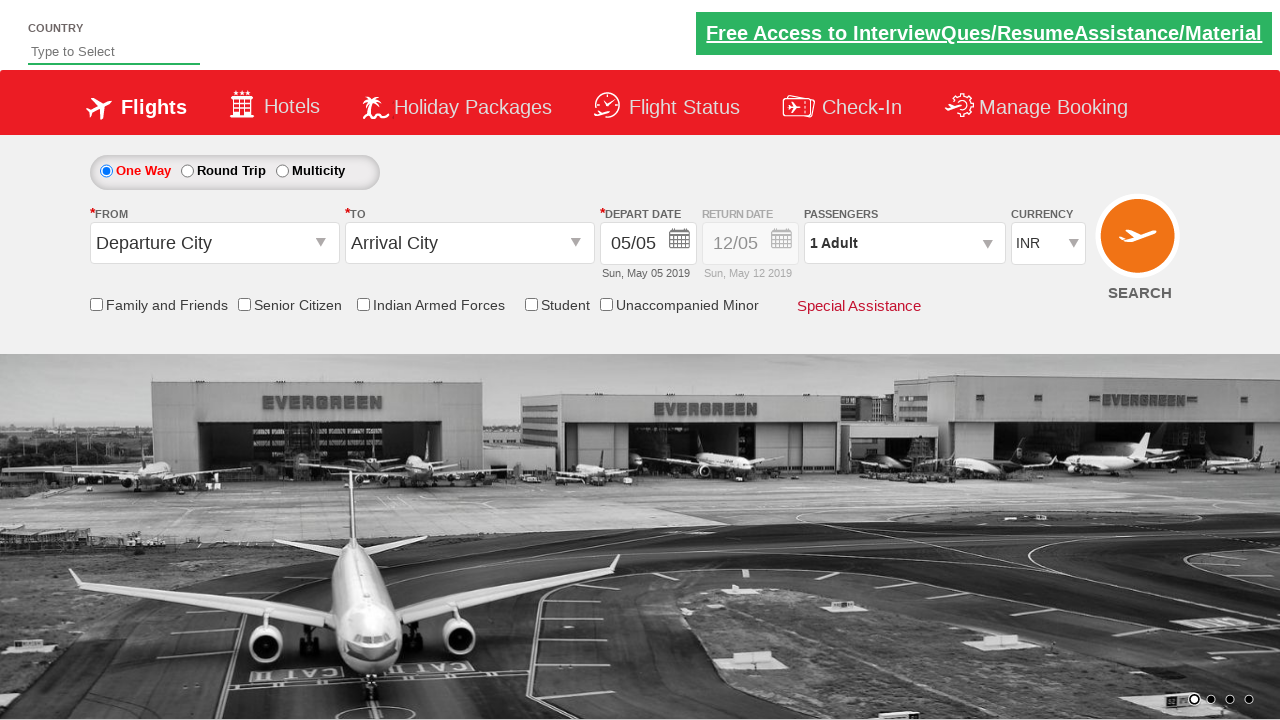

Selected AED currency from dropdown (index 2) on #ctl00_mainContent_DropDownListCurrency
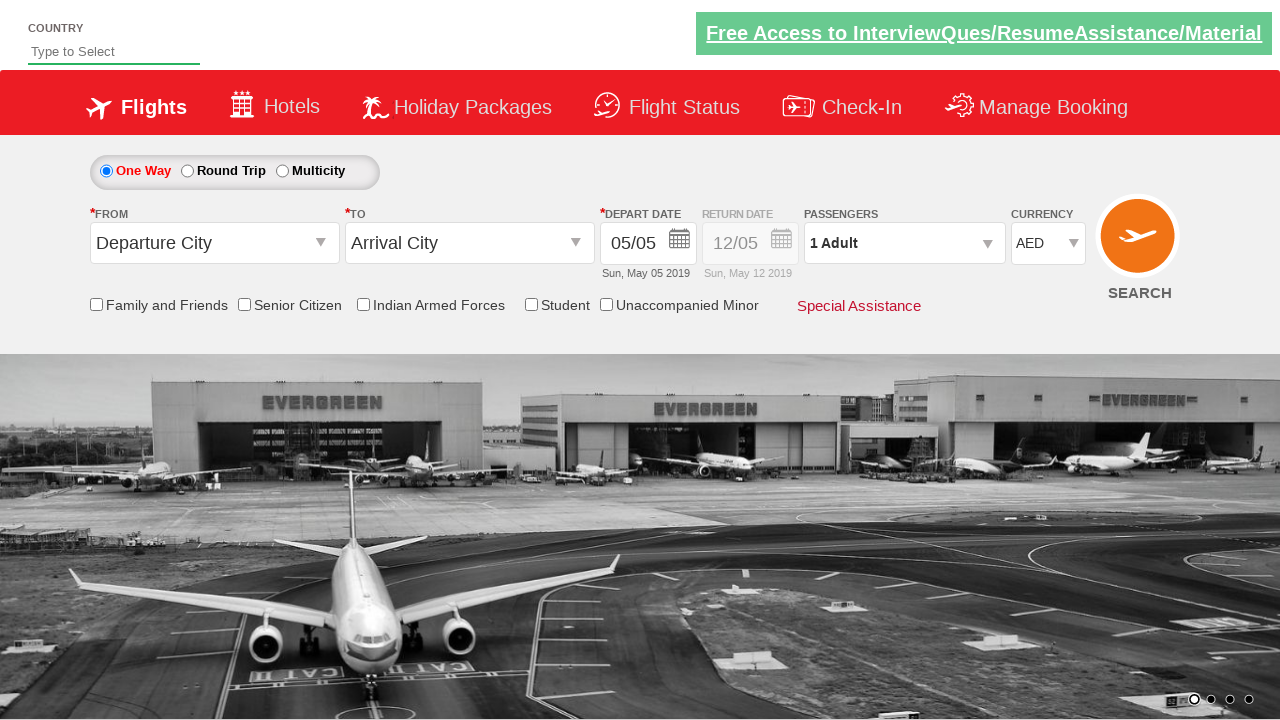

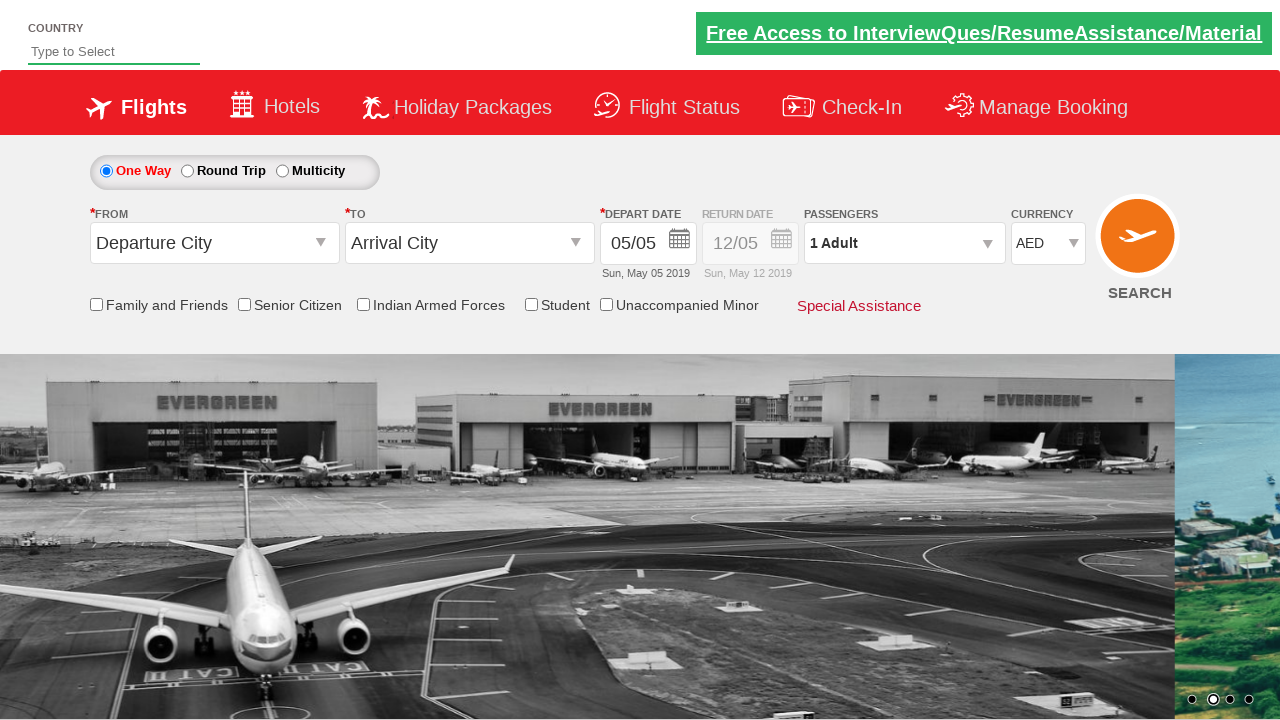